Tests static dropdown selection functionality by selecting options using different methods: by index, by visible text, and by value

Starting URL: https://rahulshettyacademy.com/dropdownsPractise/

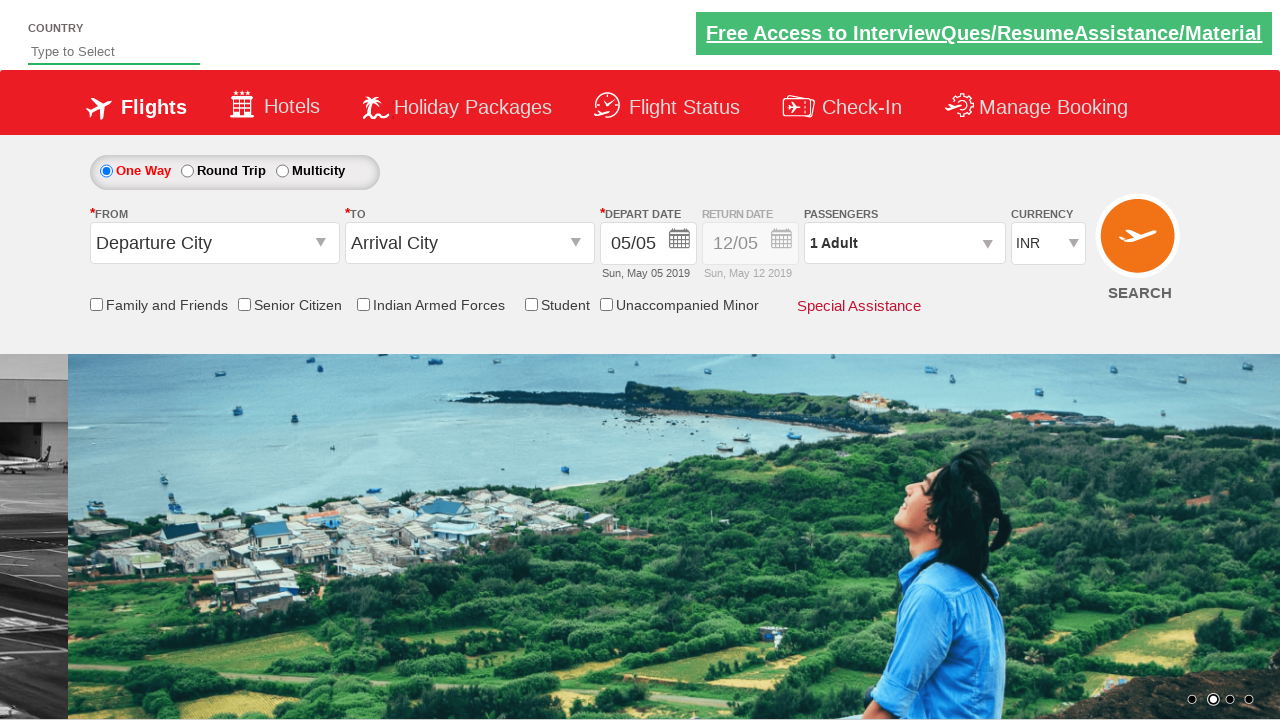

Selected dropdown option at index 3 from currency dropdown on #ctl00_mainContent_DropDownListCurrency
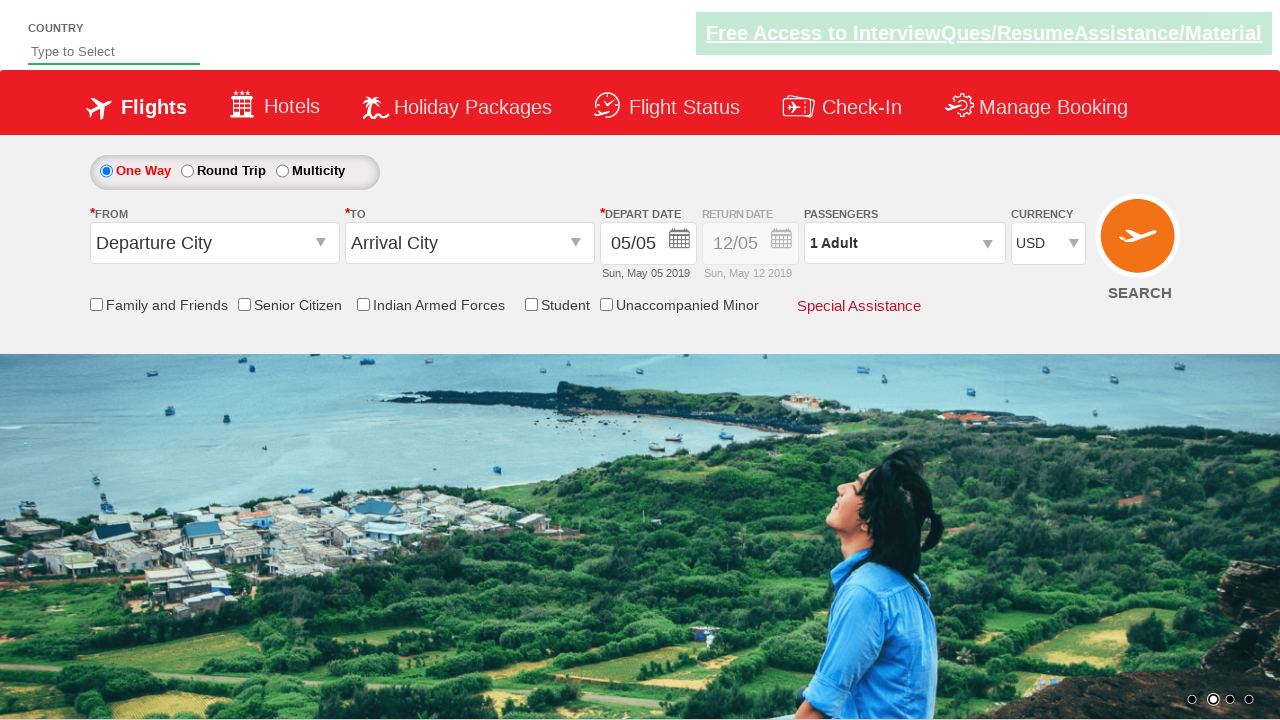

Selected dropdown option 'AED' by visible text from currency dropdown on #ctl00_mainContent_DropDownListCurrency
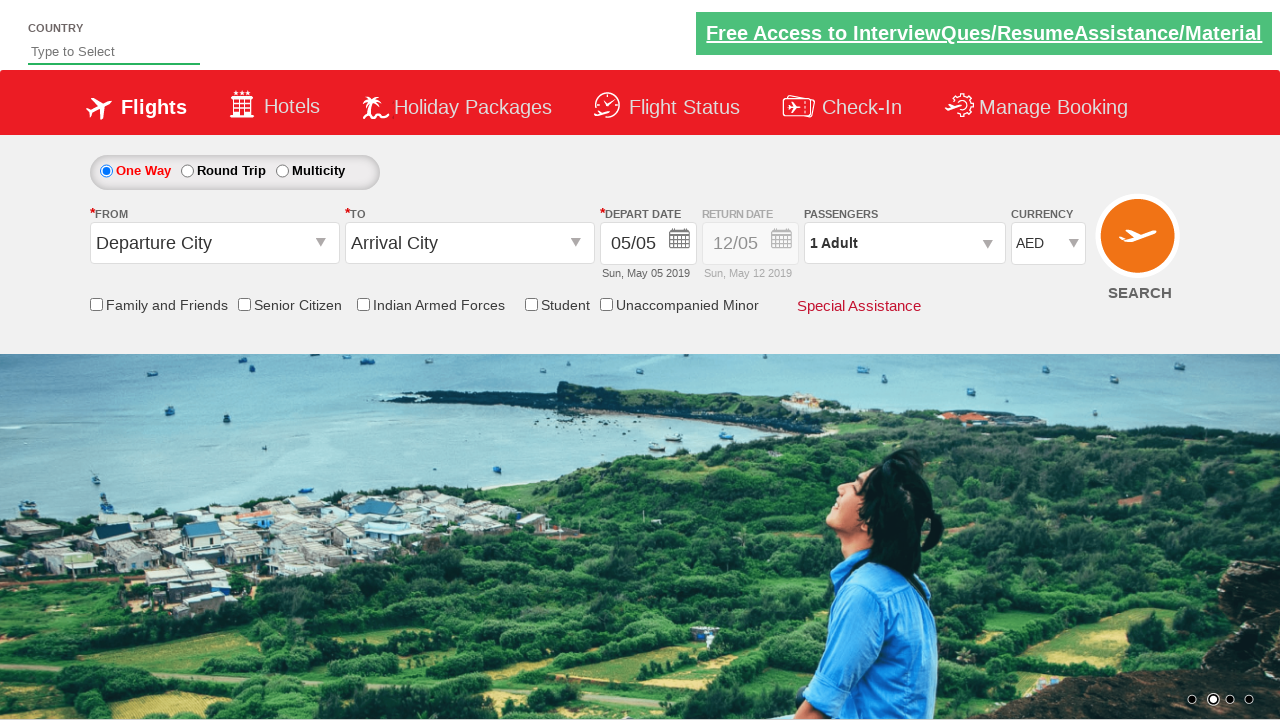

Selected dropdown option 'INR' by value from currency dropdown on #ctl00_mainContent_DropDownListCurrency
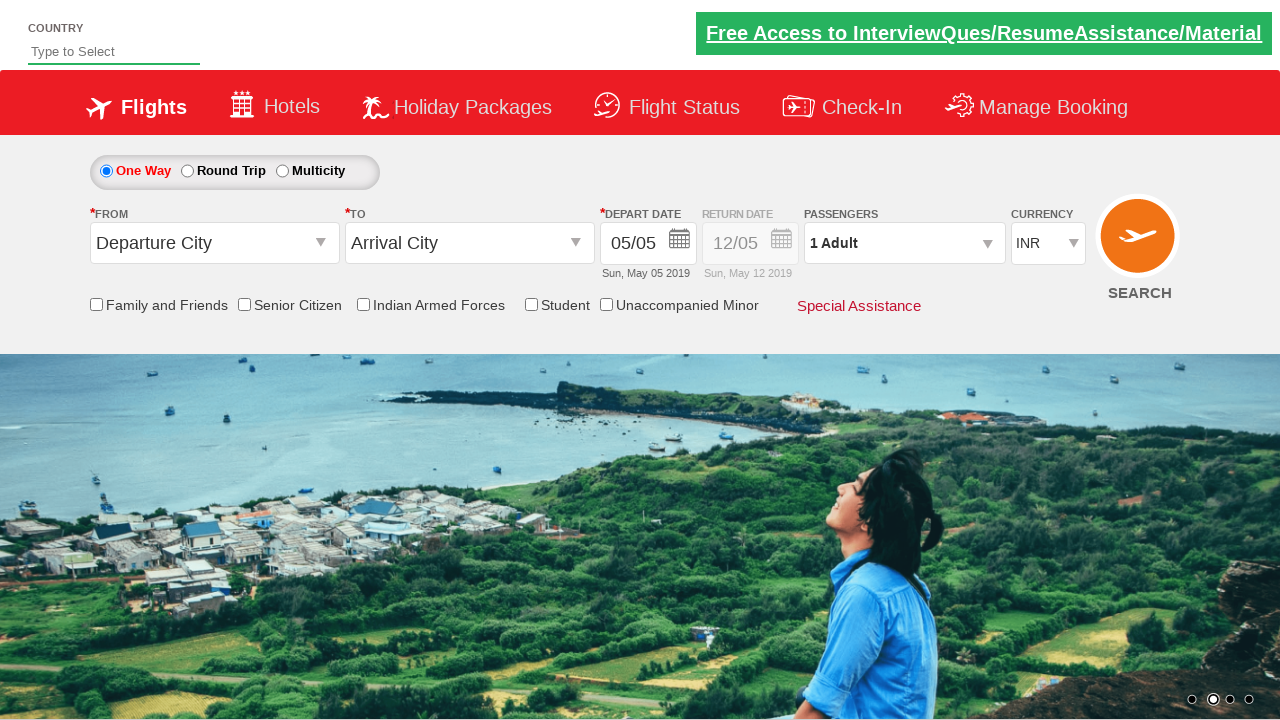

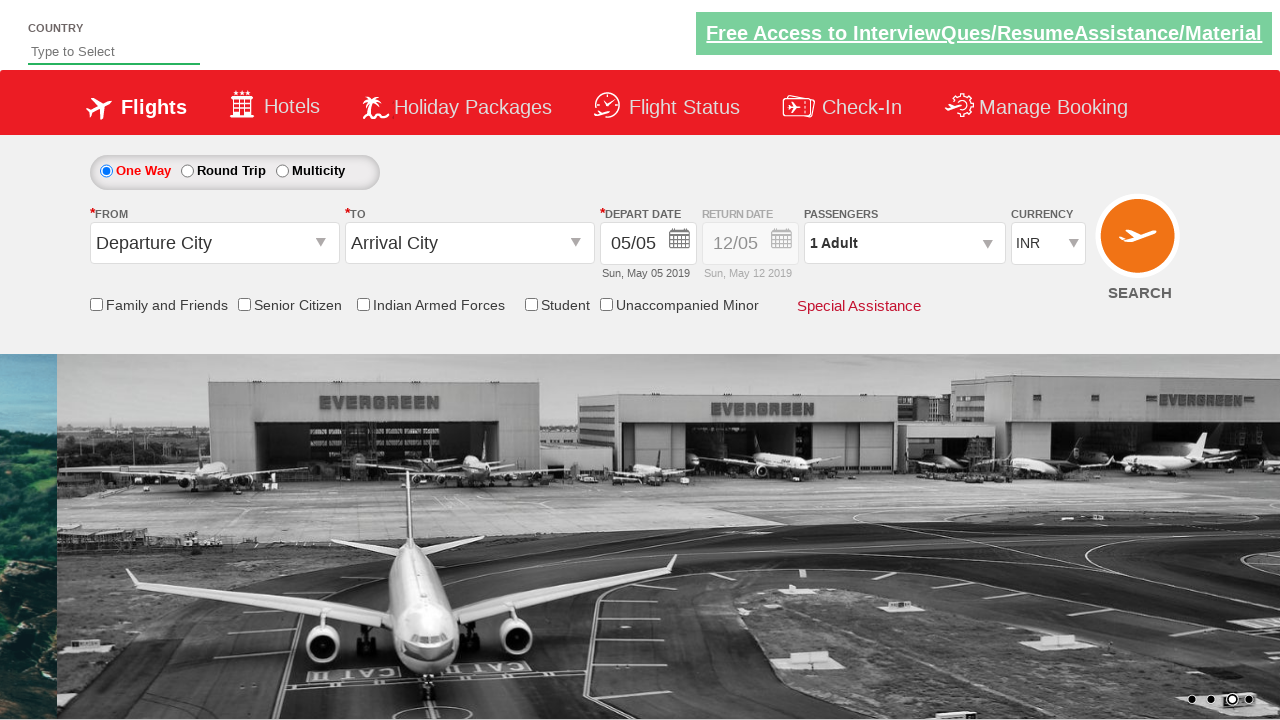